Tests form submission by clicking a specific link, then filling out a form with first name, last name, city, and country fields before submitting

Starting URL: http://suninjuly.github.io/find_link_text

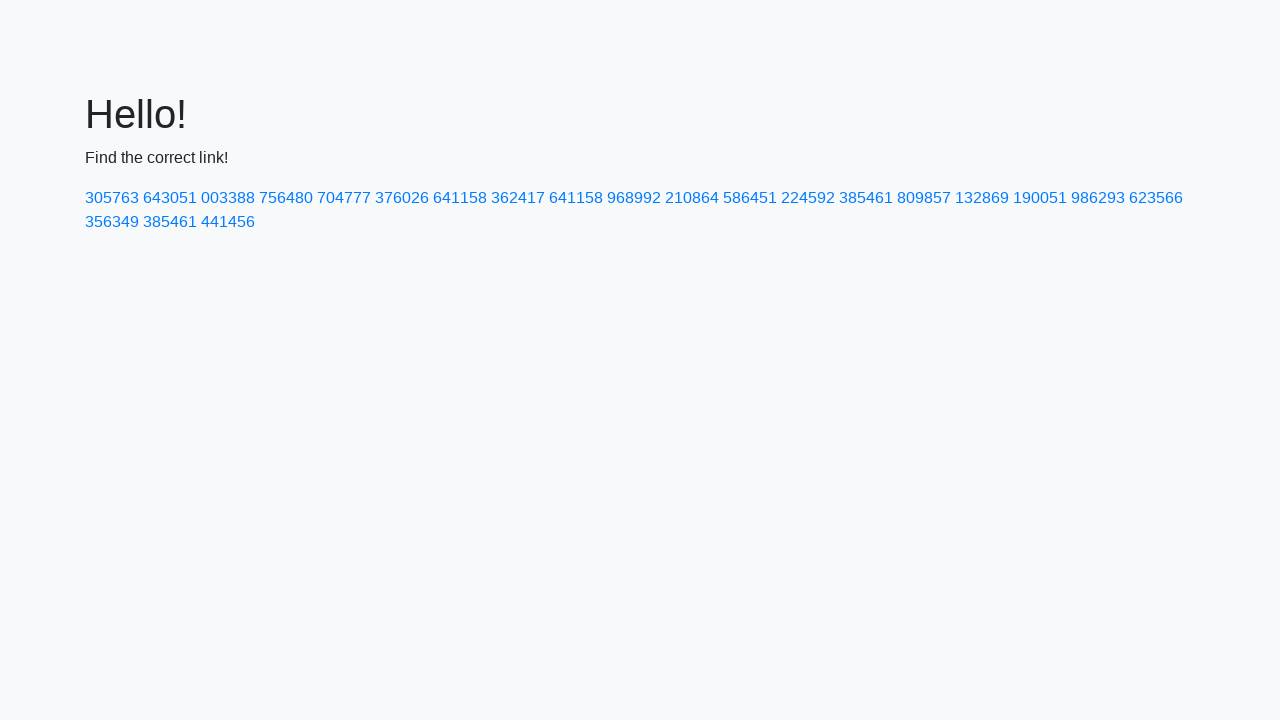

Clicked link with text '224592' at (808, 198) on text=224592
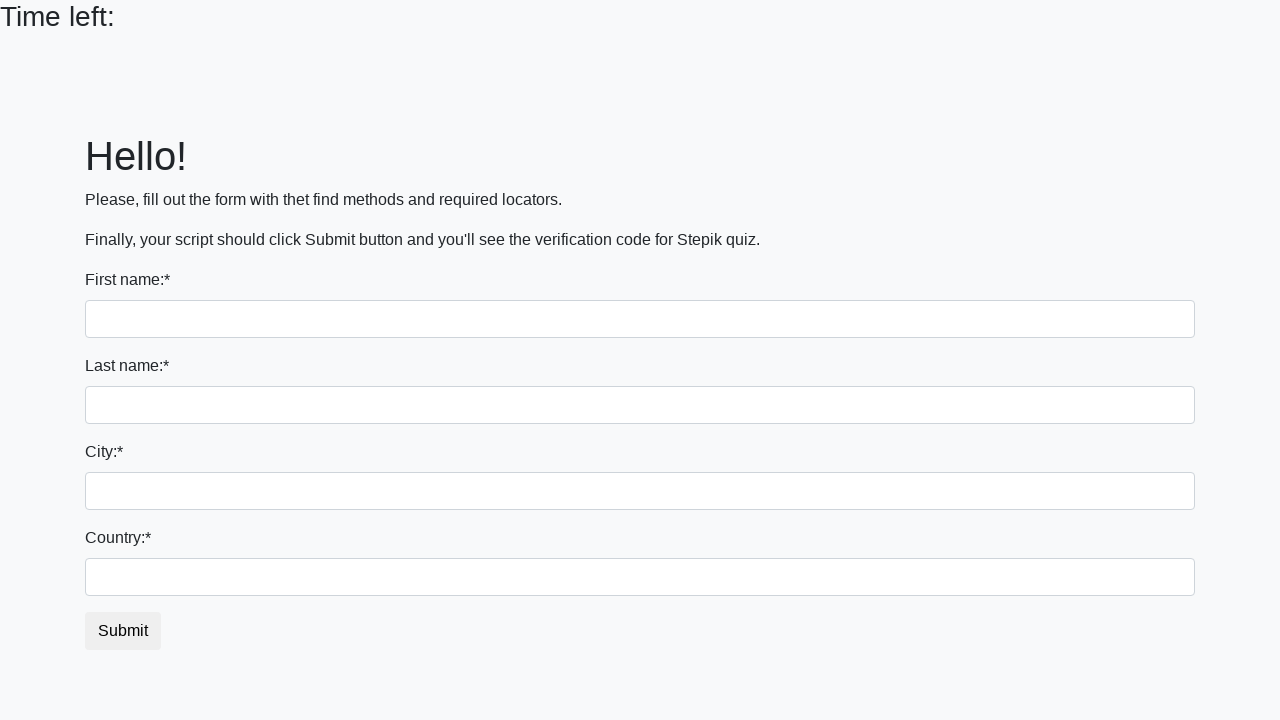

Filled first name field with 'Ivan' on input
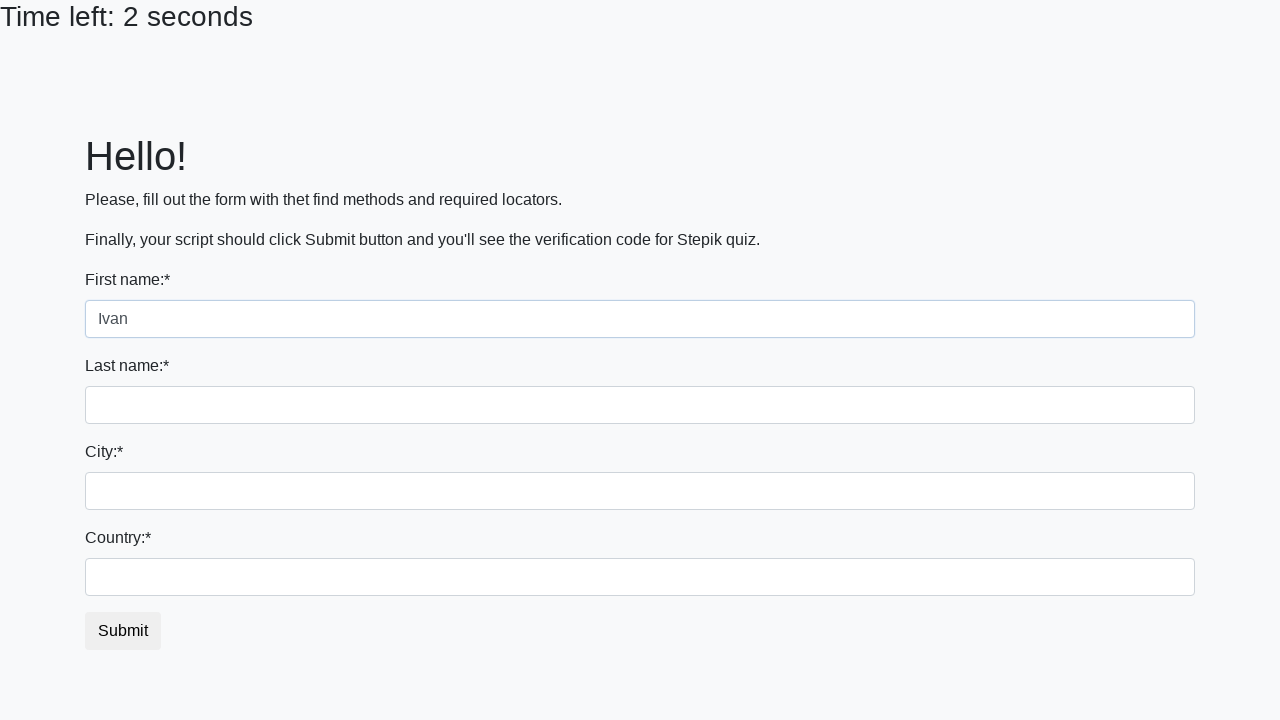

Filled last name field with 'Petrov' on input[name='last_name']
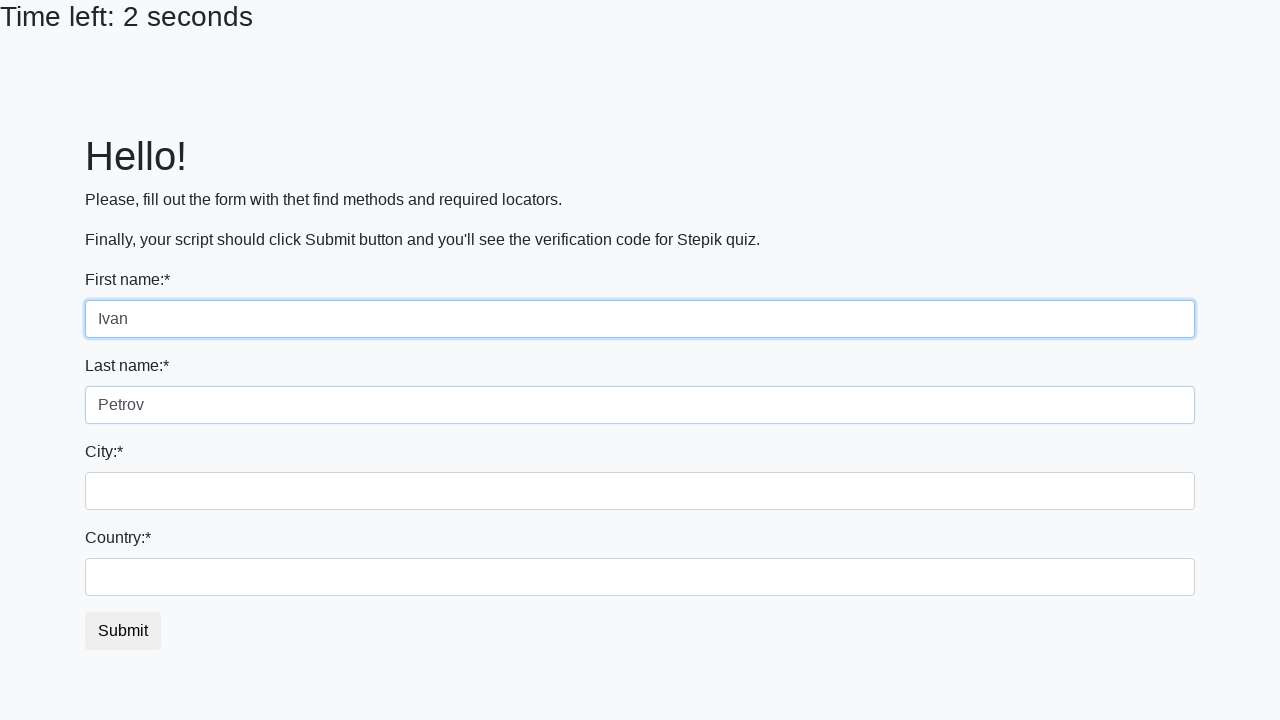

Filled city field with 'Smolensk' on .form-control.city
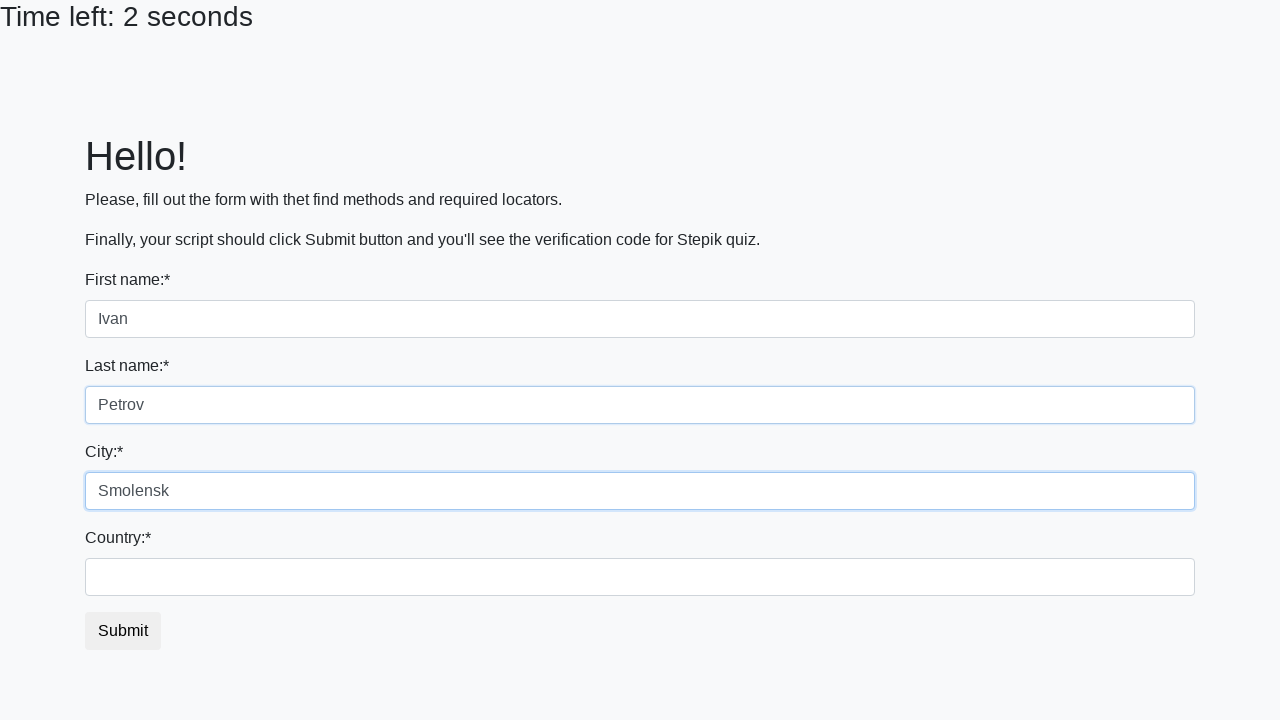

Filled country field with 'Russia' on #country
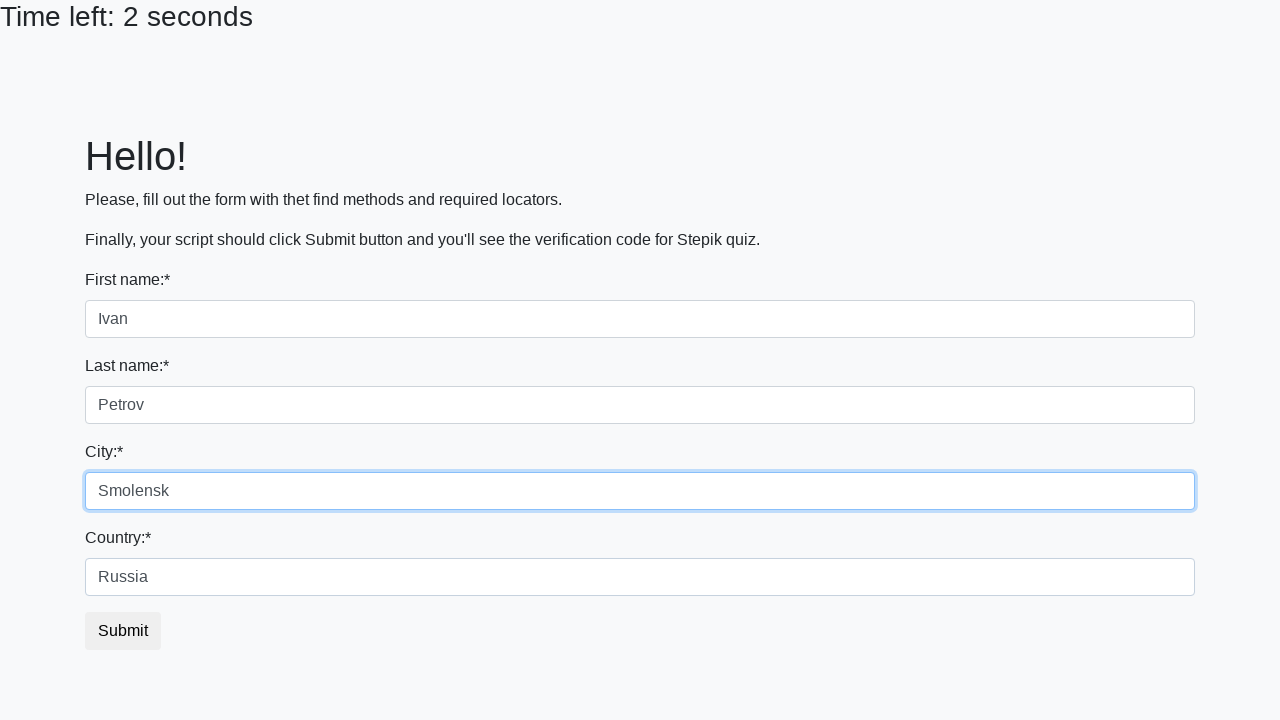

Clicked submit button to submit form at (123, 631) on button.btn
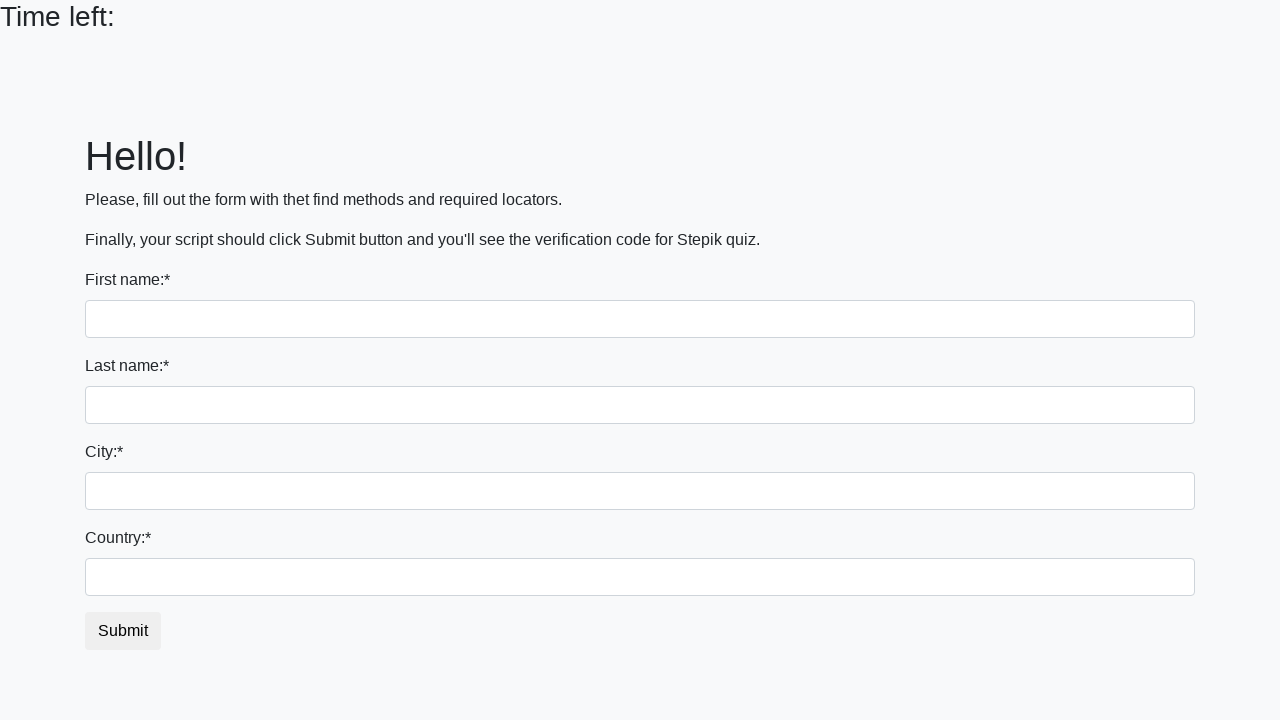

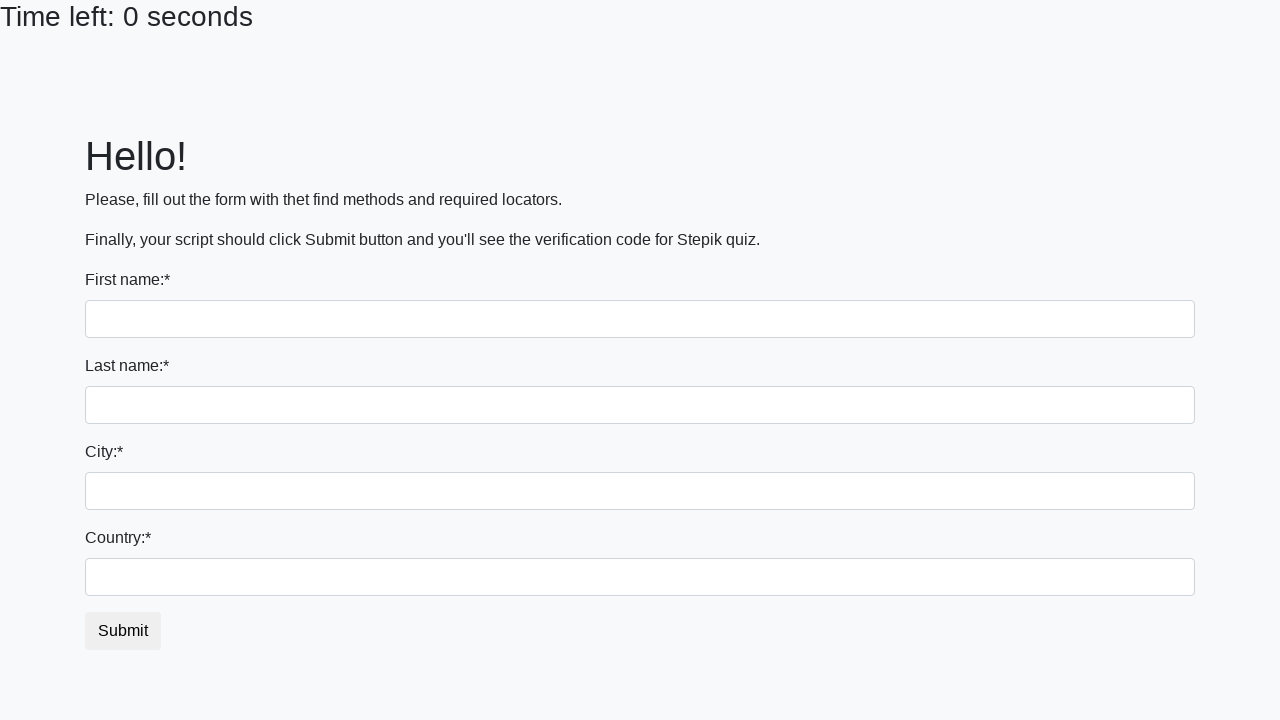